Tests browser tab handling by clicking a button that opens a new tab, switching to the new tab to verify content, then switching back to the main tab and clicking a link.

Starting URL: https://demoqa.com/browser-windows

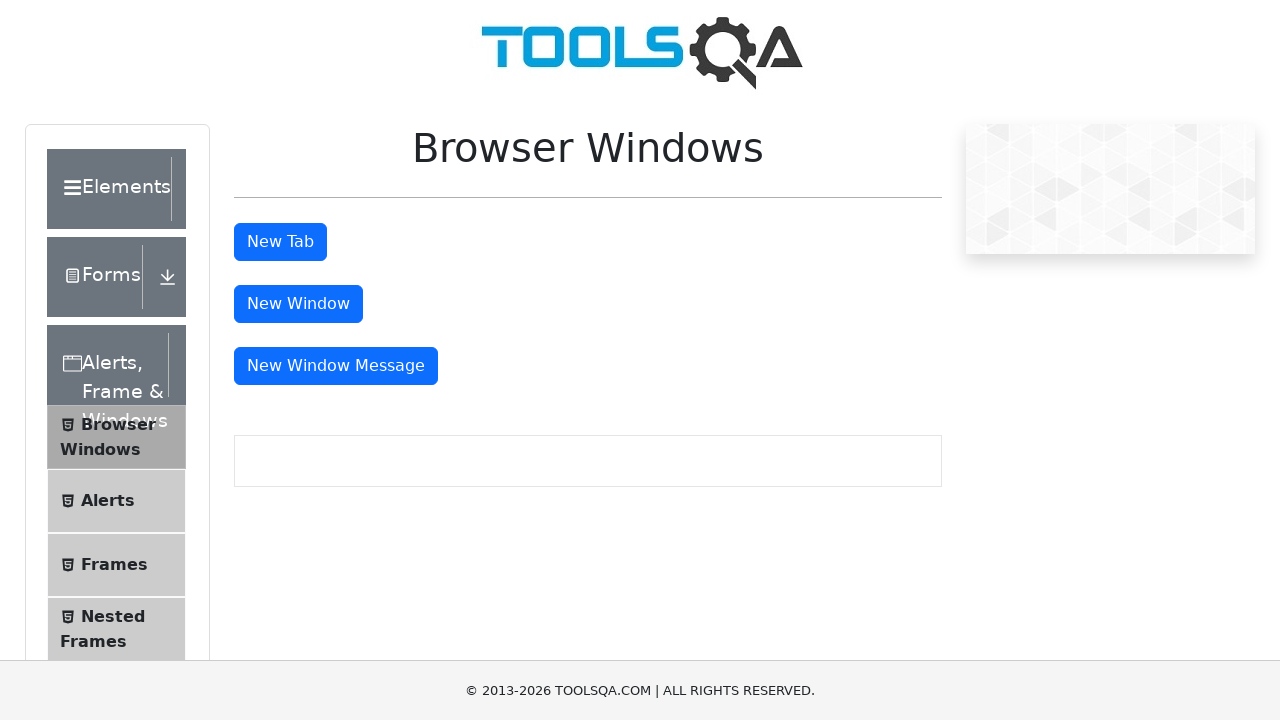

Clicked 'New Tab' button to open a new tab at (280, 242) on #tabButton
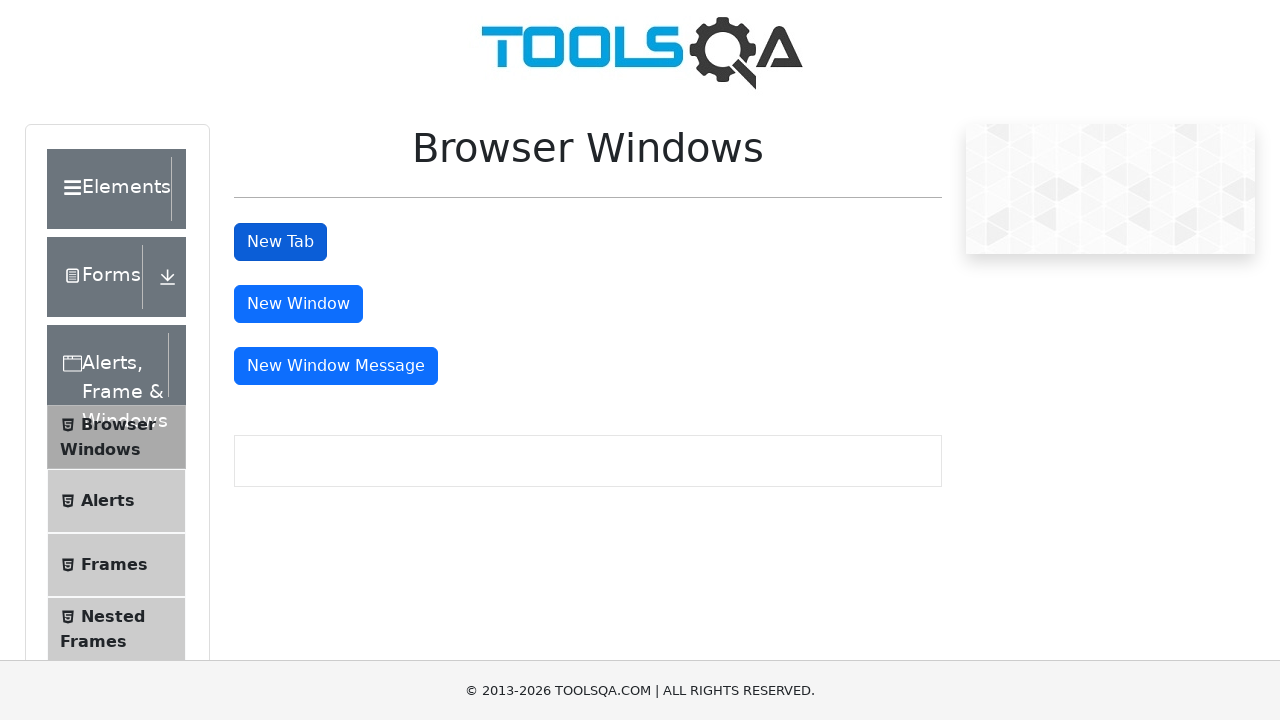

Retrieved new tab/page object
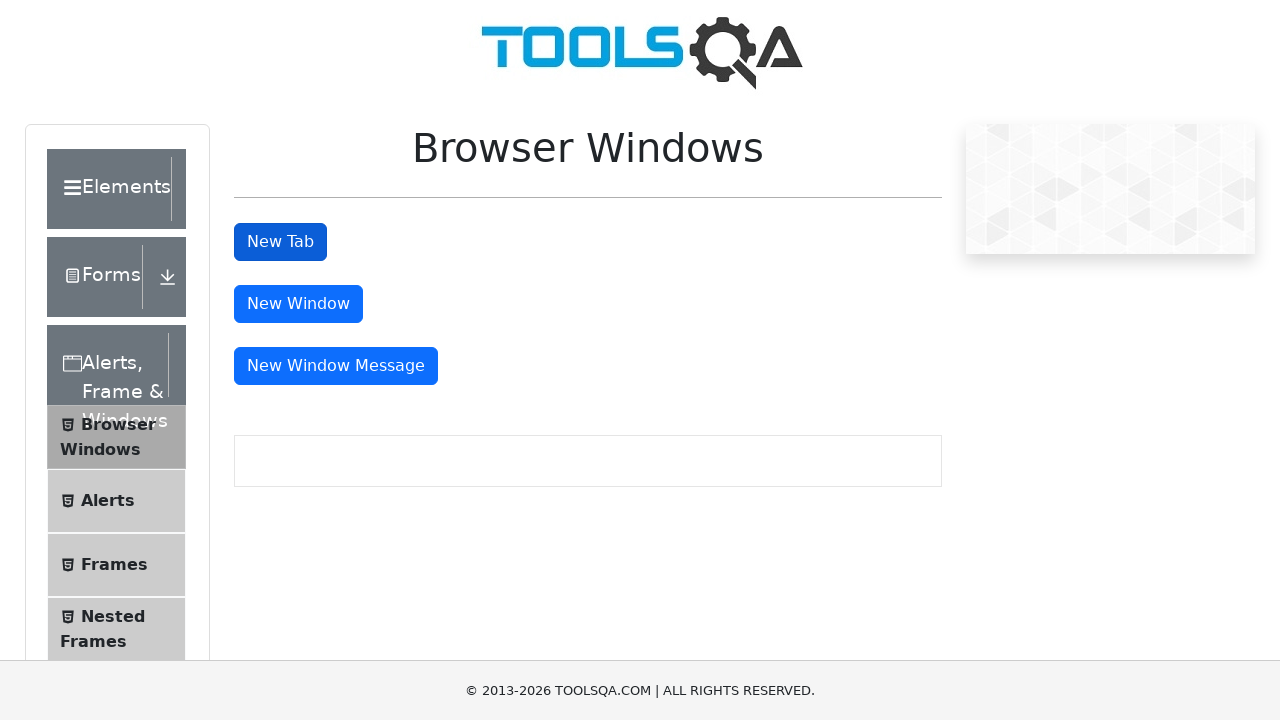

Waited for sample heading to load in new tab
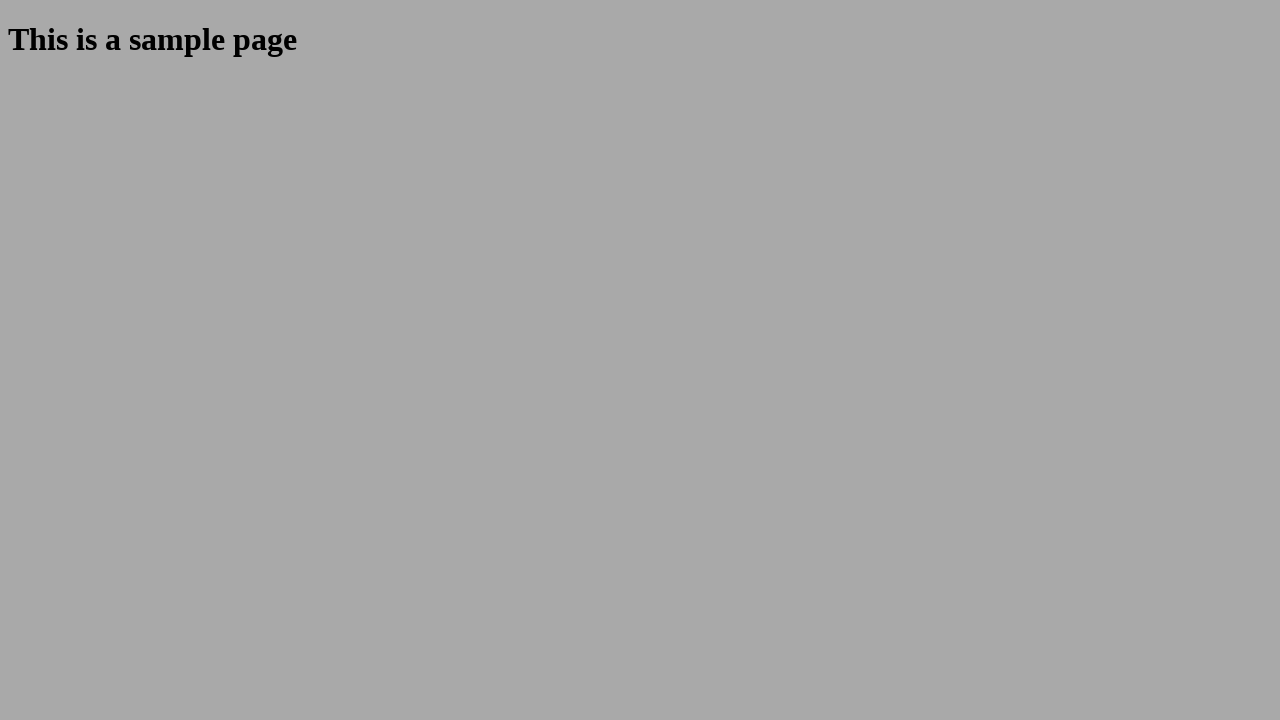

Verified new tab heading content: This is a sample page
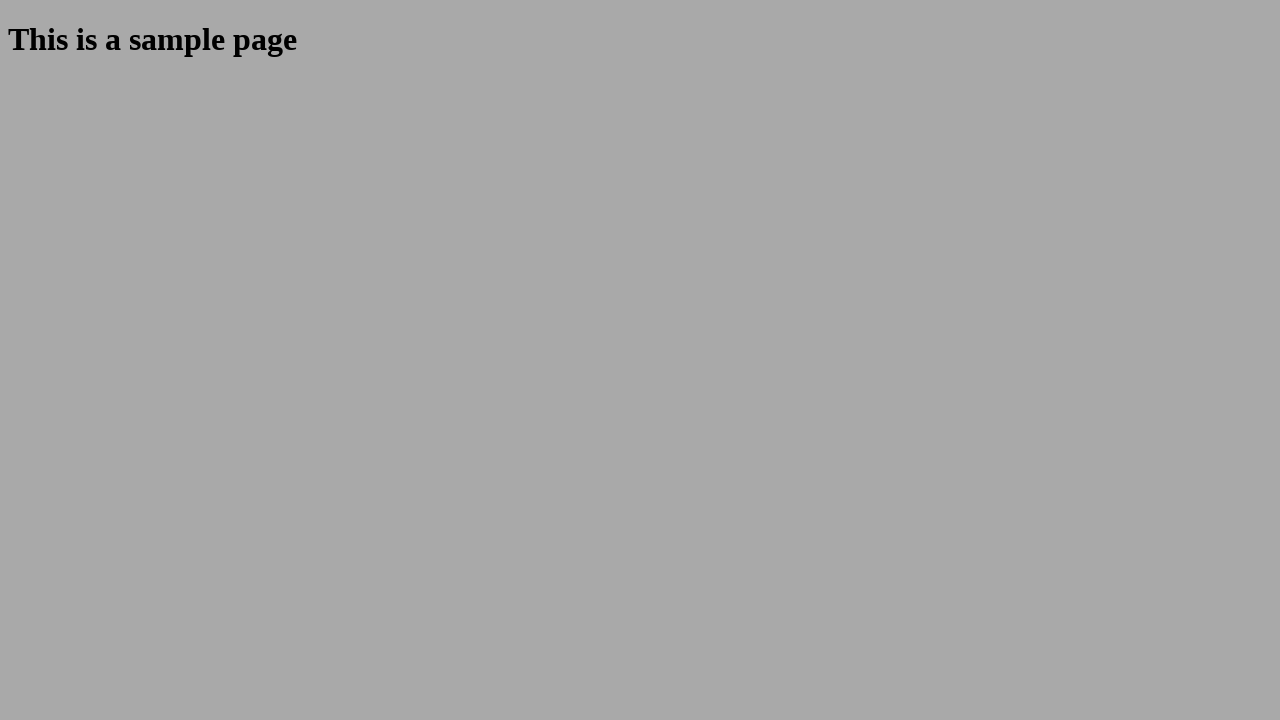

Switched back to main tab
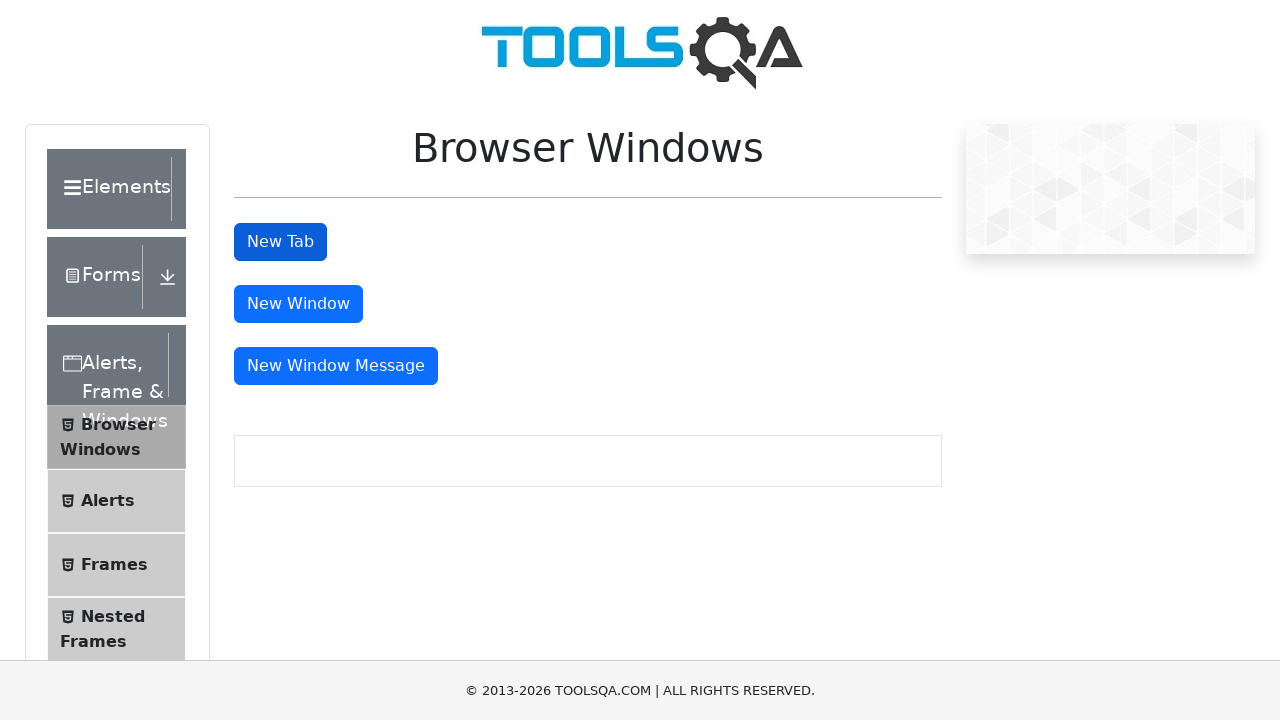

Clicked demoqa link on main tab at (640, 50) on a[href='https://demoqa.com']
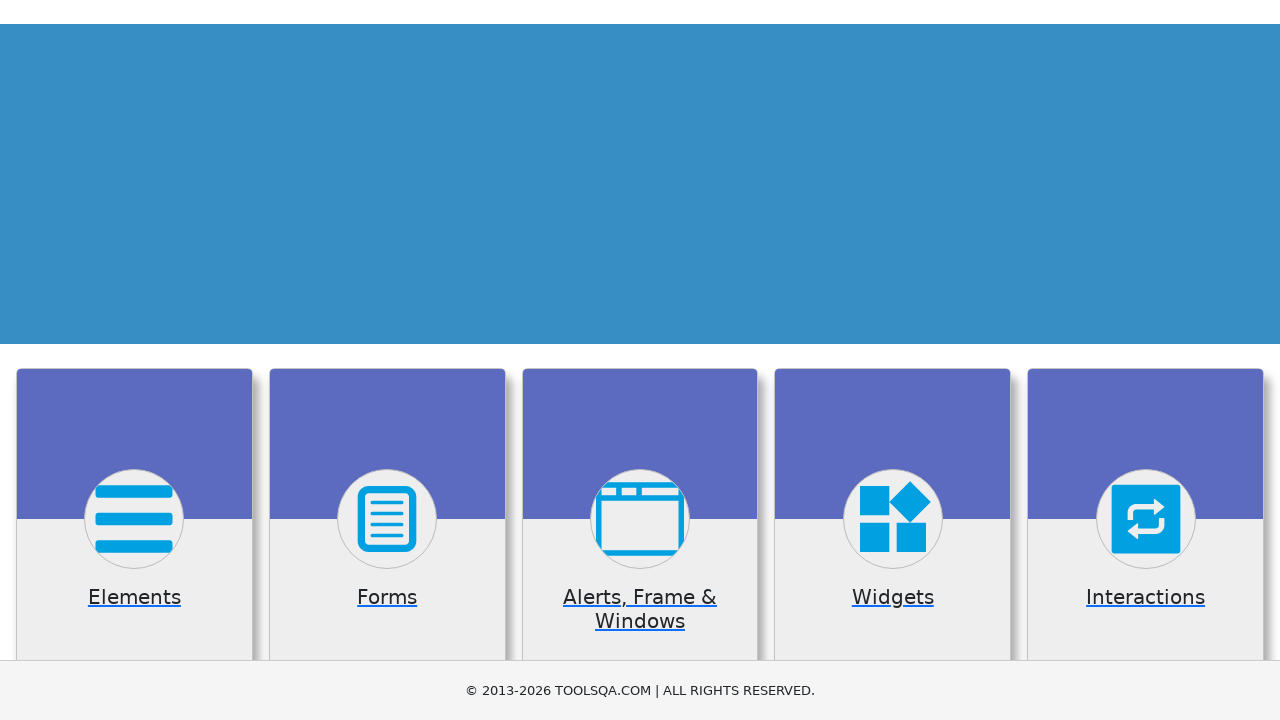

Closed the new tab
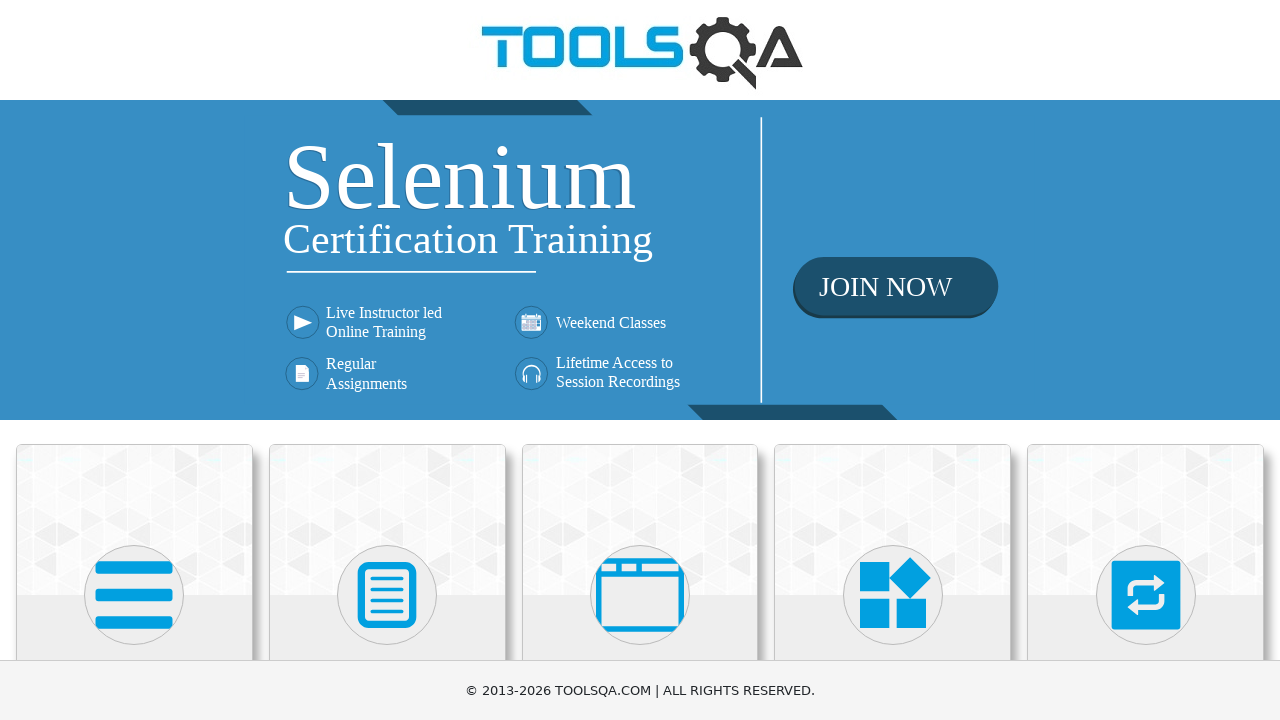

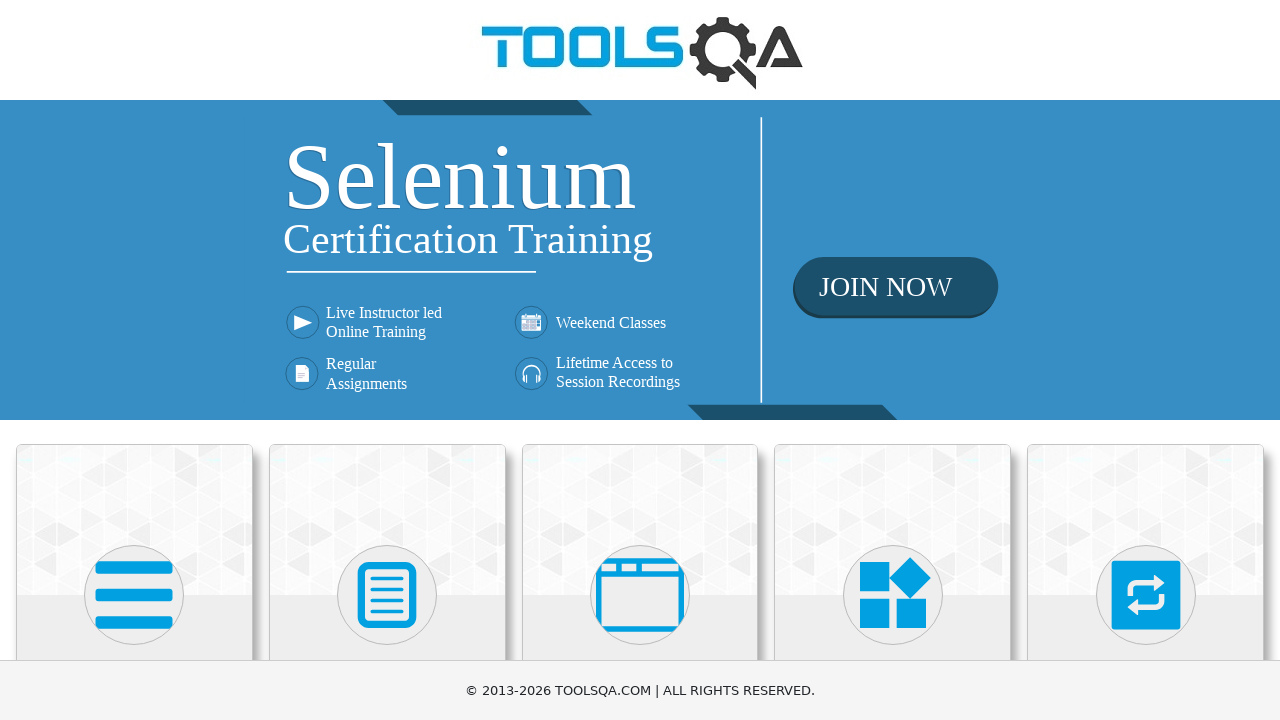